Tests sorting the Email column in ascending order by clicking the column header and verifying the values are present

Starting URL: http://the-internet.herokuapp.com/tables

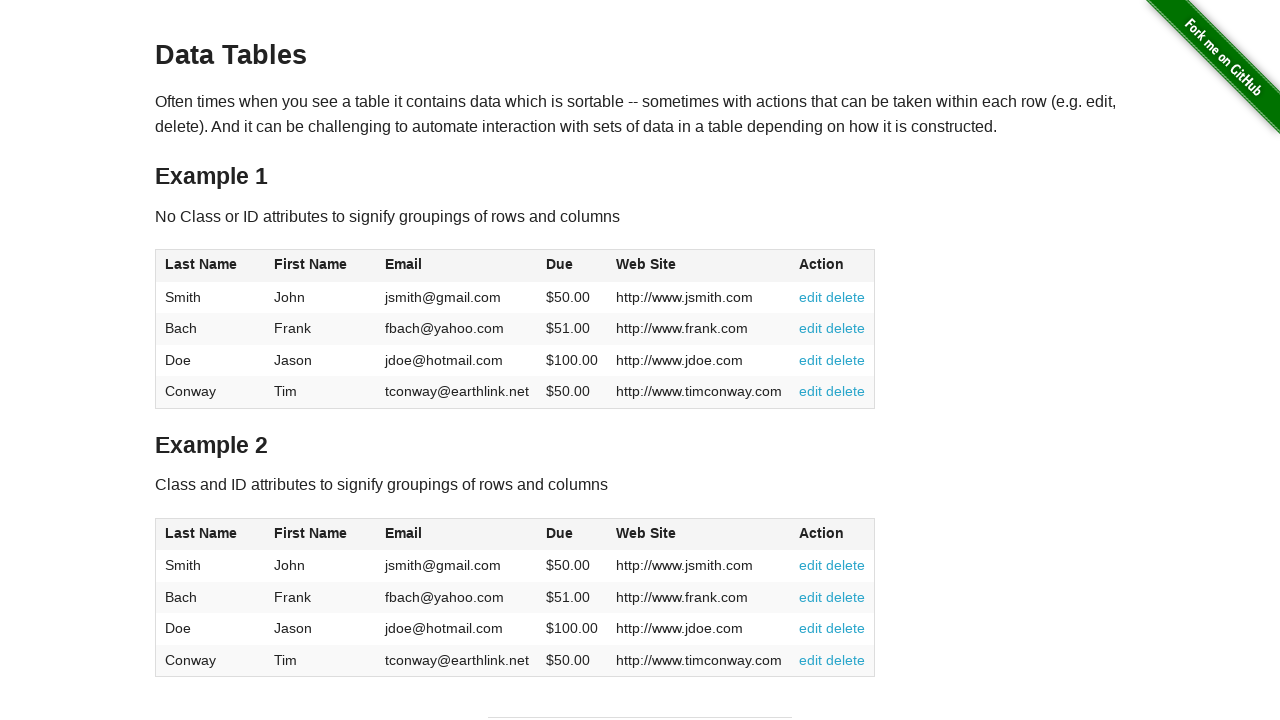

Clicked Email column header to sort in ascending order at (457, 266) on #table1 thead tr th:nth-of-type(3)
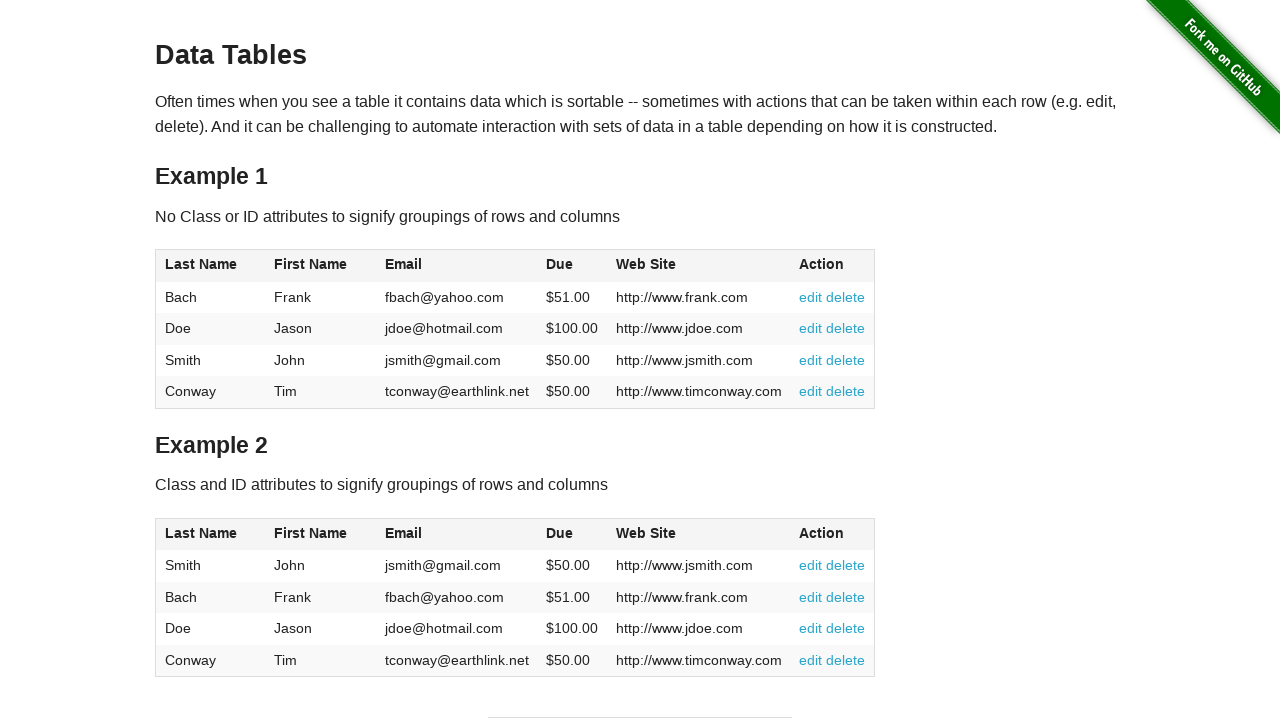

Email column values loaded after sorting
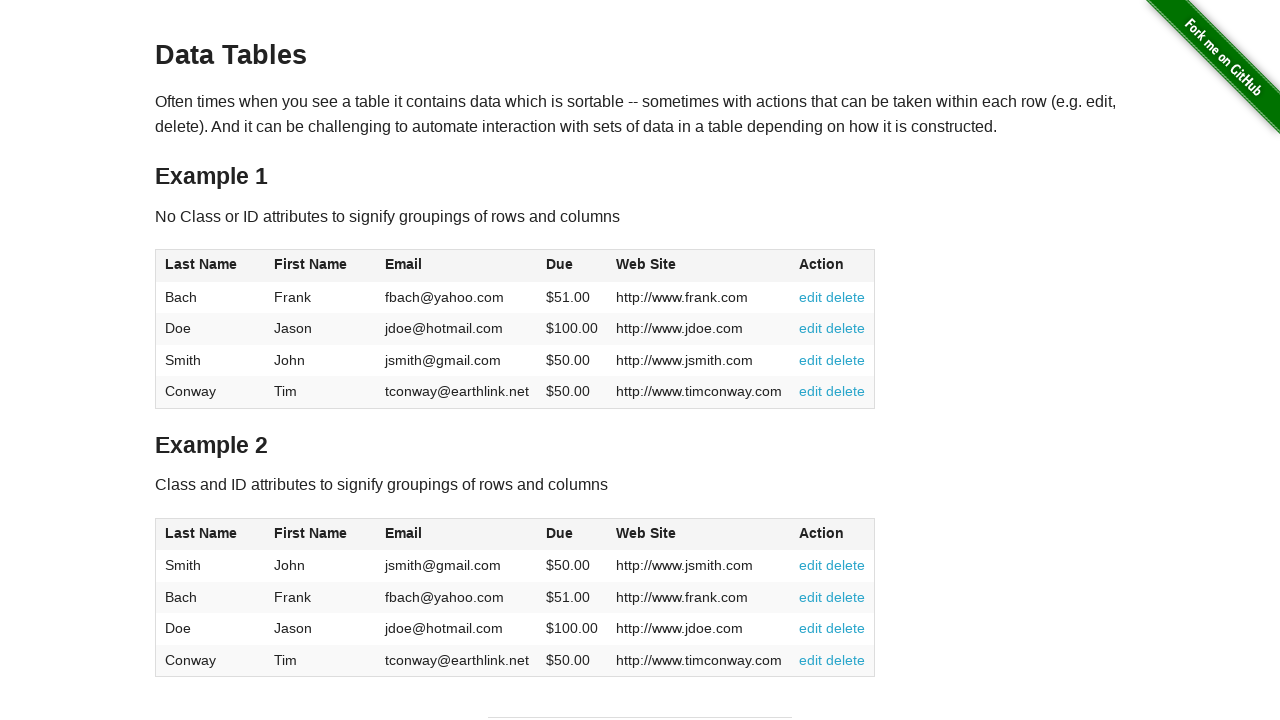

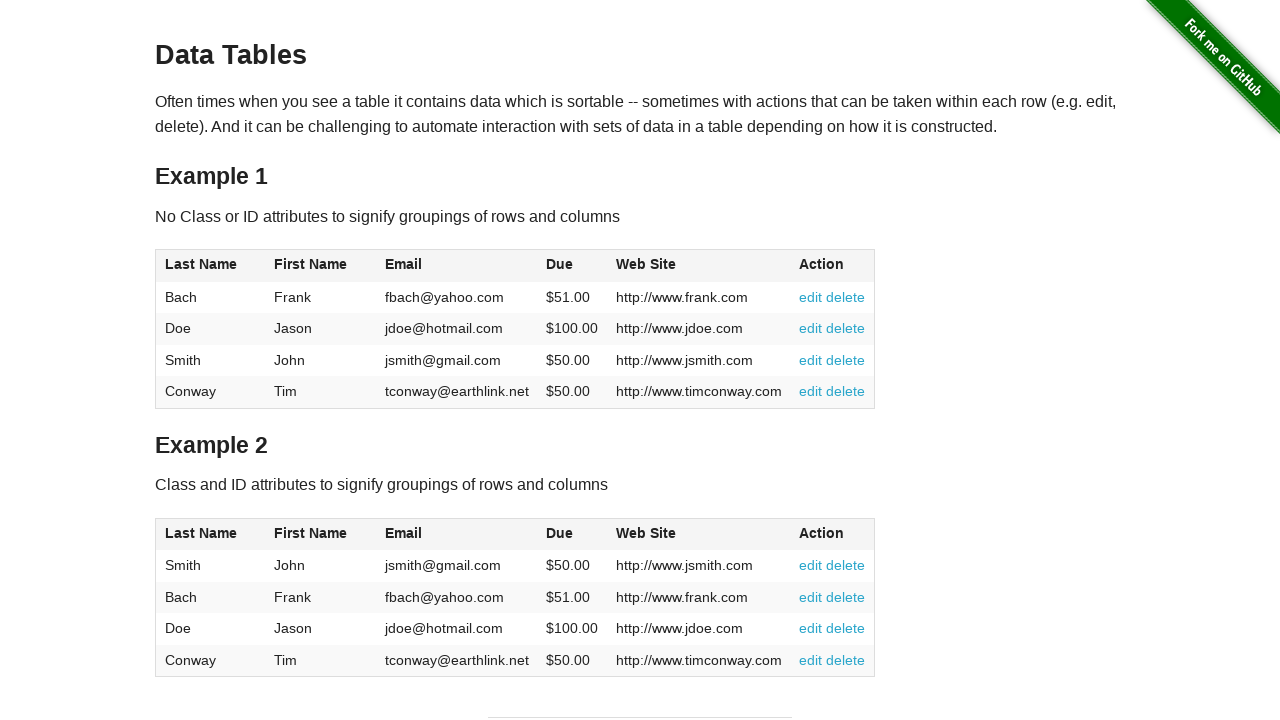